Navigates to a registration form and interacts with the Skills dropdown to retrieve and verify all available options

Starting URL: https://demo.automationtesting.in/Register.html

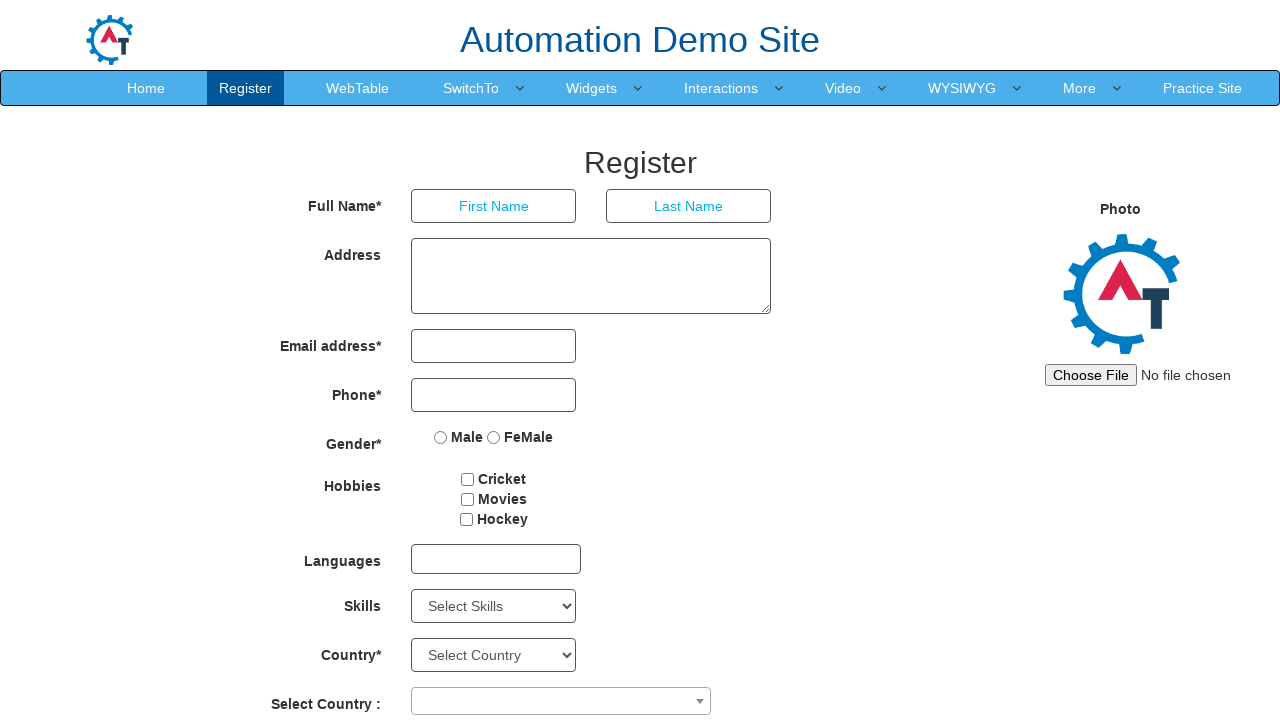

Navigated to registration form at https://demo.automationtesting.in/Register.html
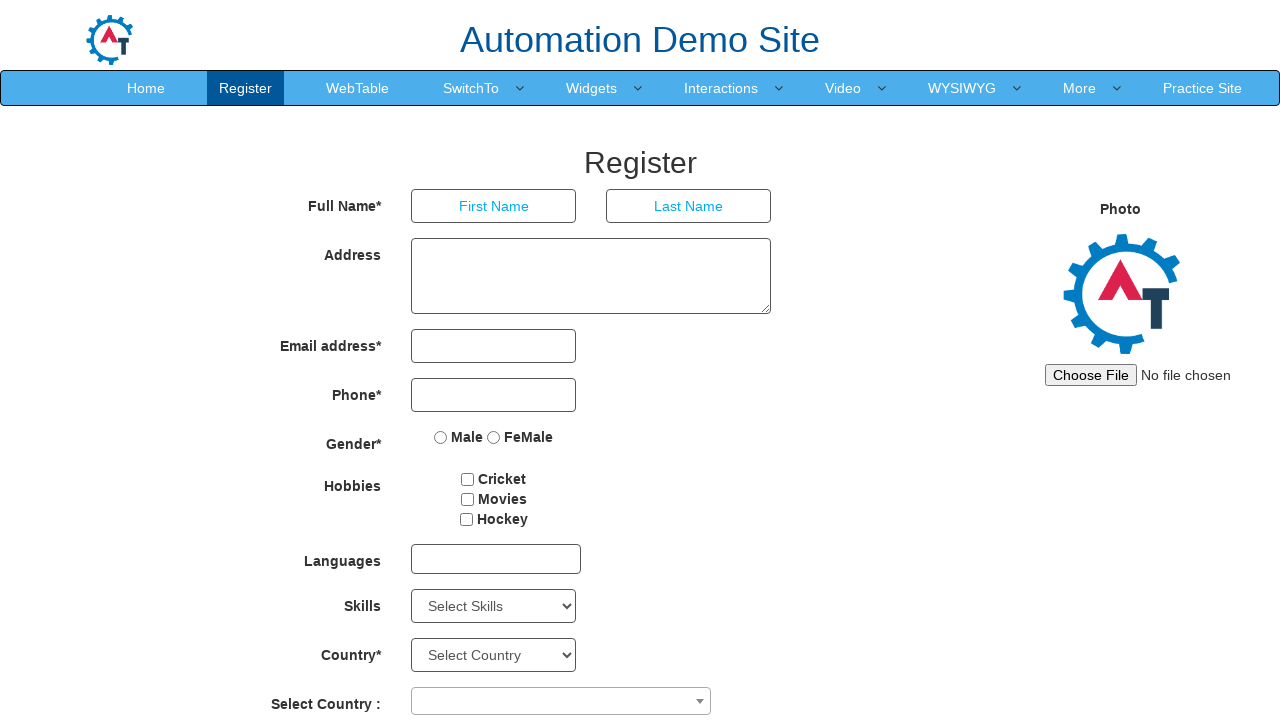

Located Skills dropdown element
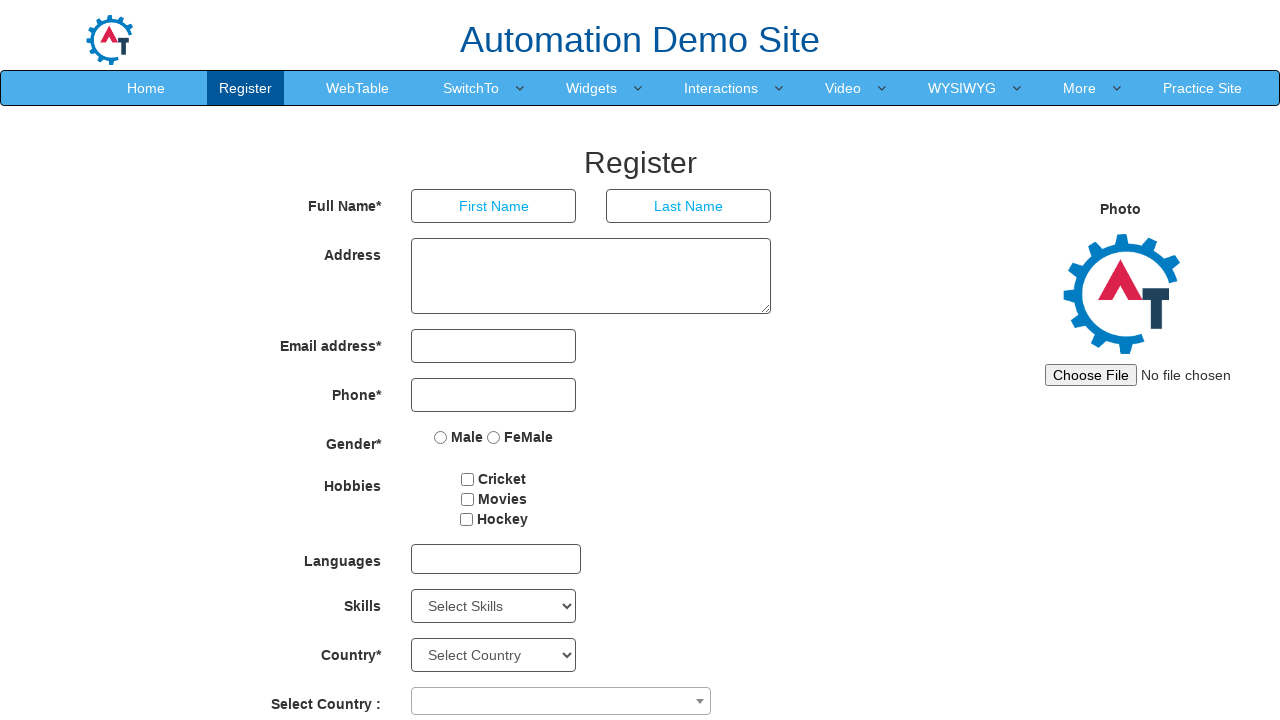

Retrieved all options from Skills dropdown - found 78 options
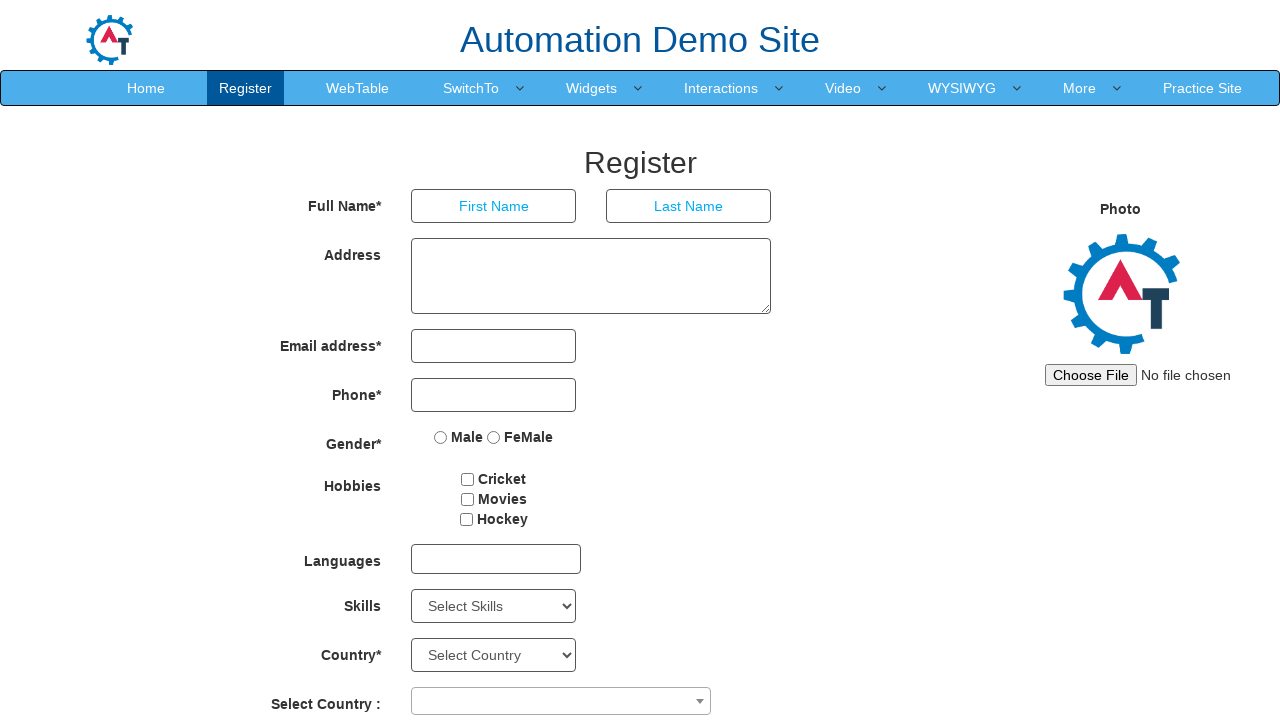

Verified that Skills dropdown contains options
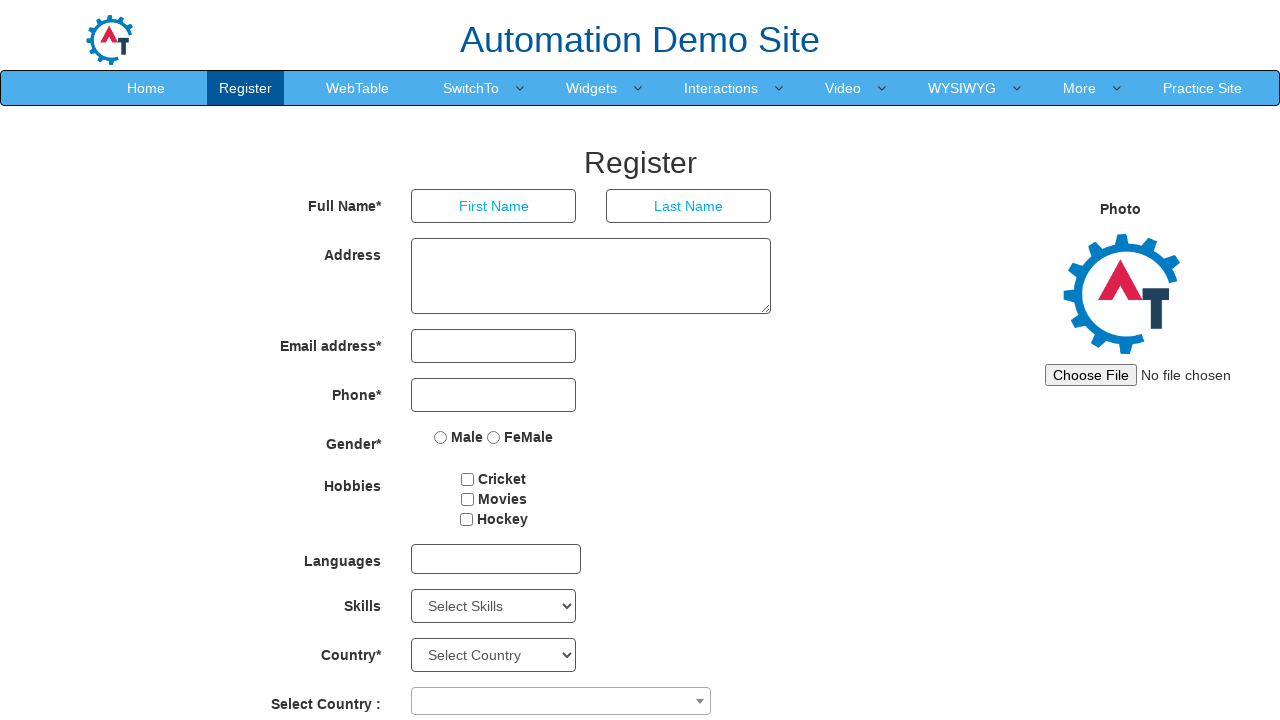

Selected option at index 1 from Skills dropdown on #Skills
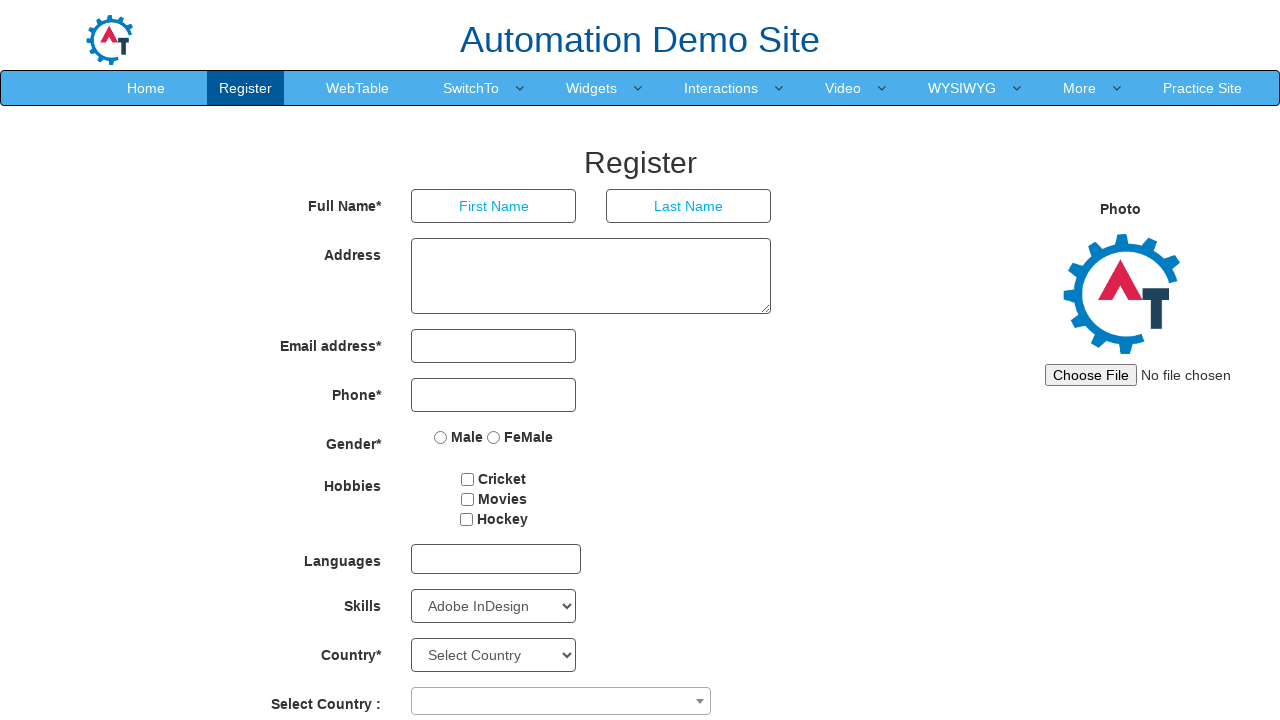

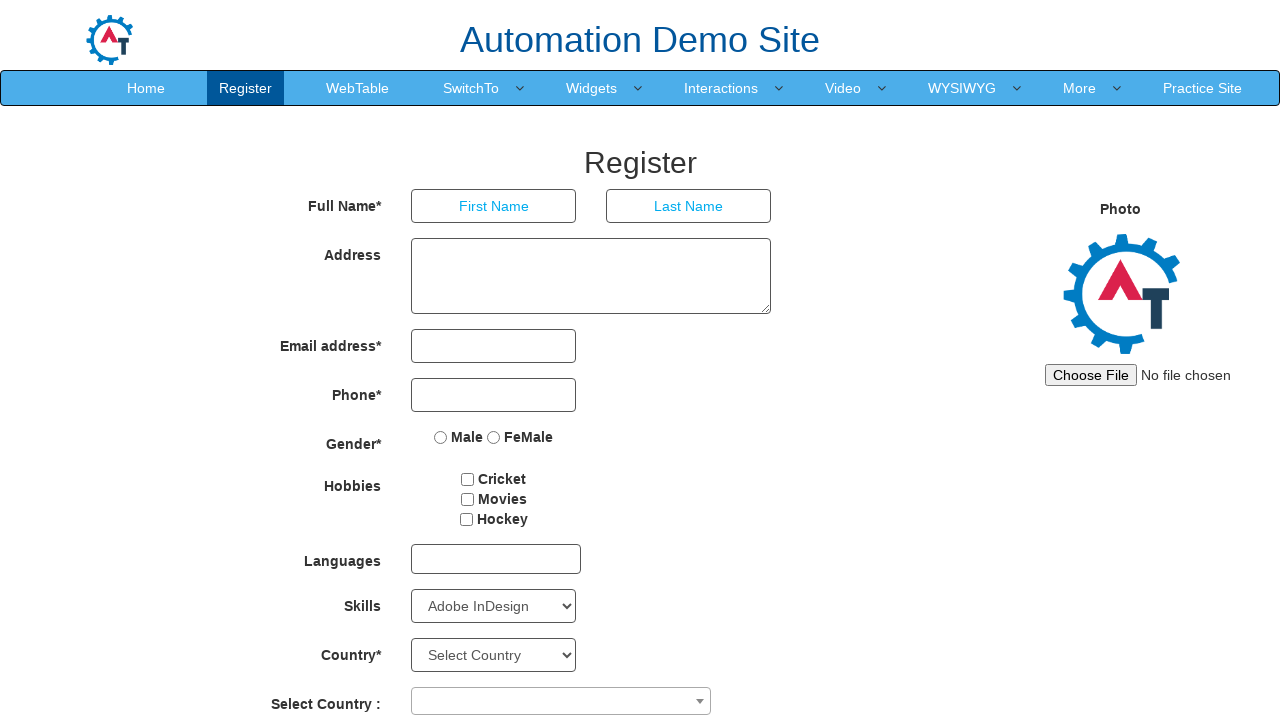